Tests that todo data persists after page reload

Starting URL: https://demo.playwright.dev/todomvc

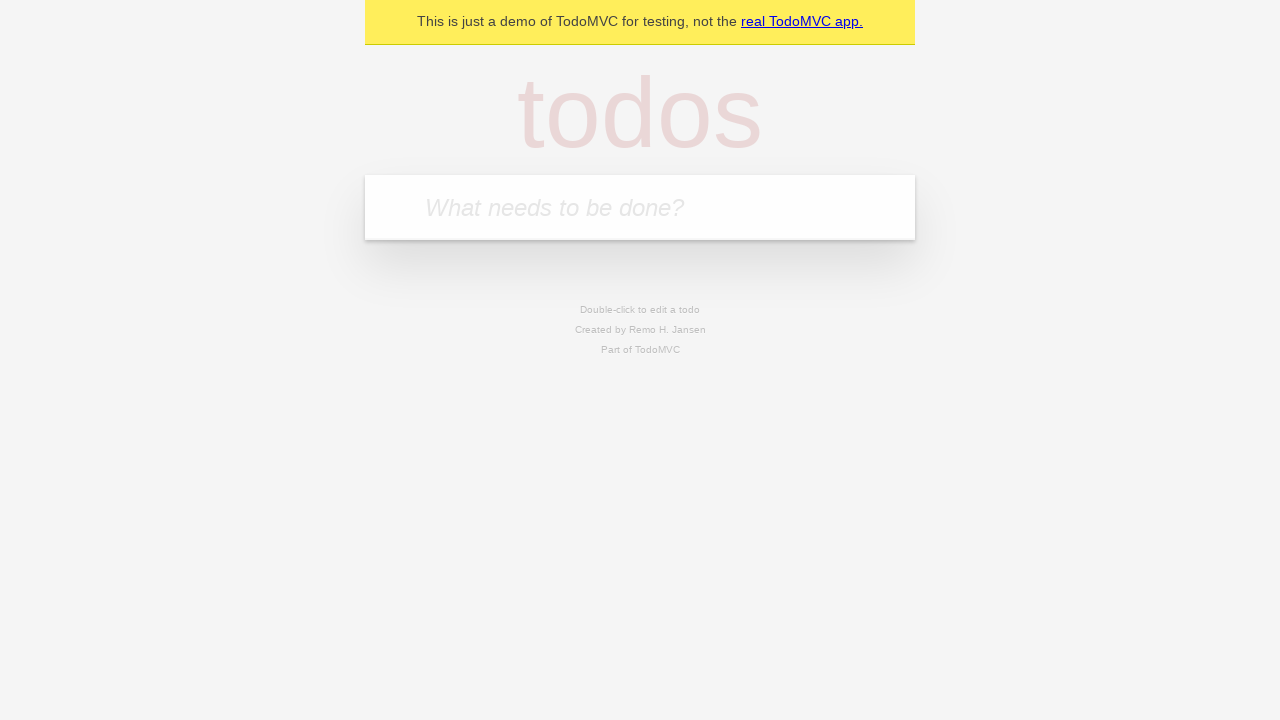

Filled todo input with 'buy some cheese' on internal:attr=[placeholder="What needs to be done?"i]
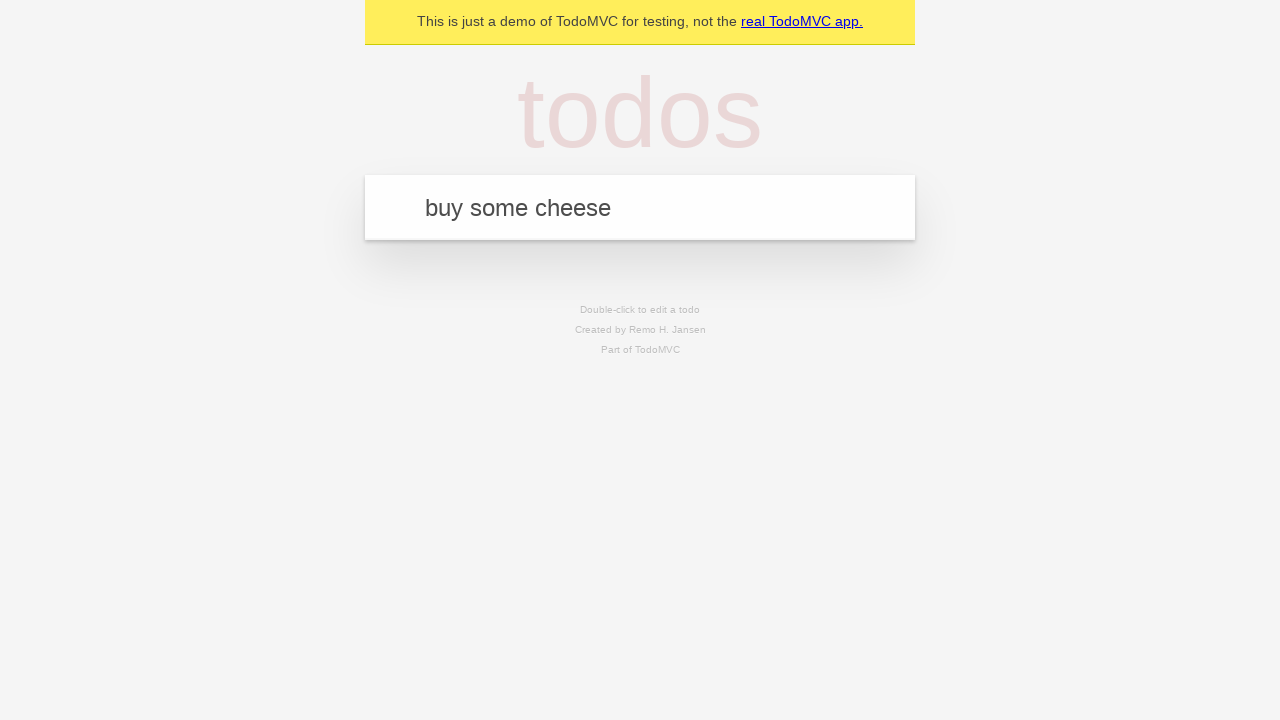

Pressed Enter to create todo 'buy some cheese' on internal:attr=[placeholder="What needs to be done?"i]
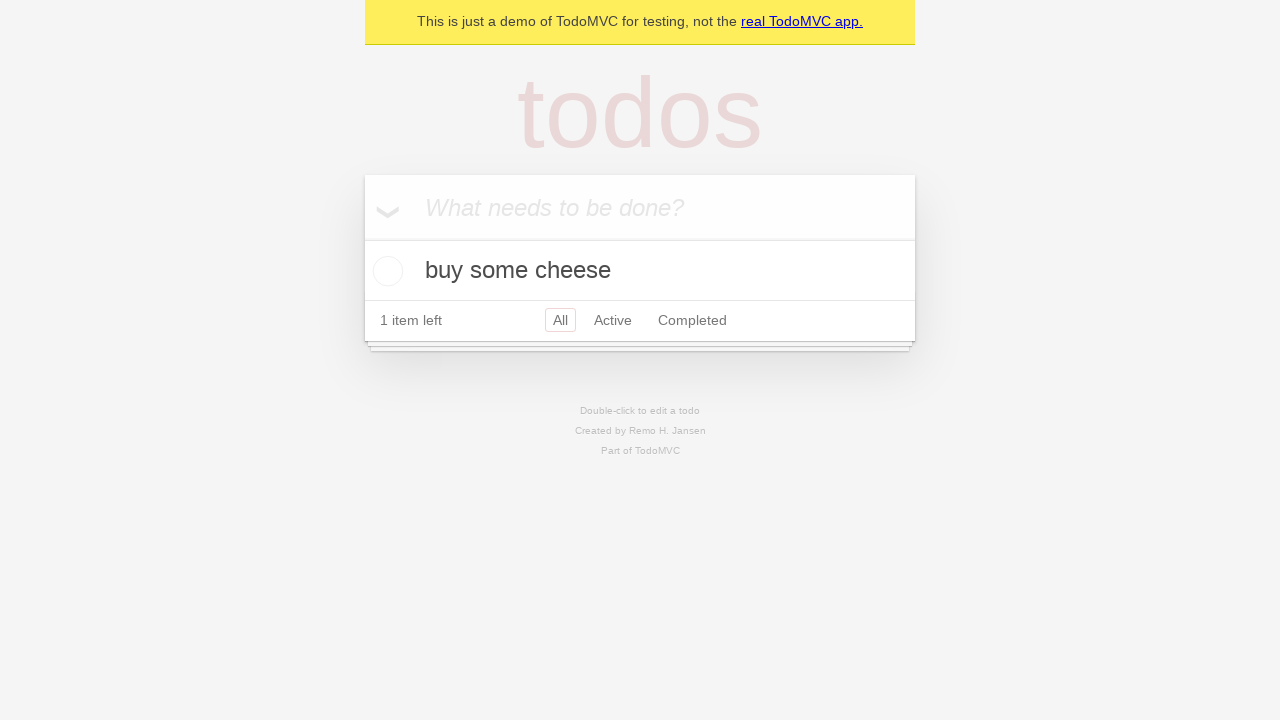

Filled todo input with 'feed the cat' on internal:attr=[placeholder="What needs to be done?"i]
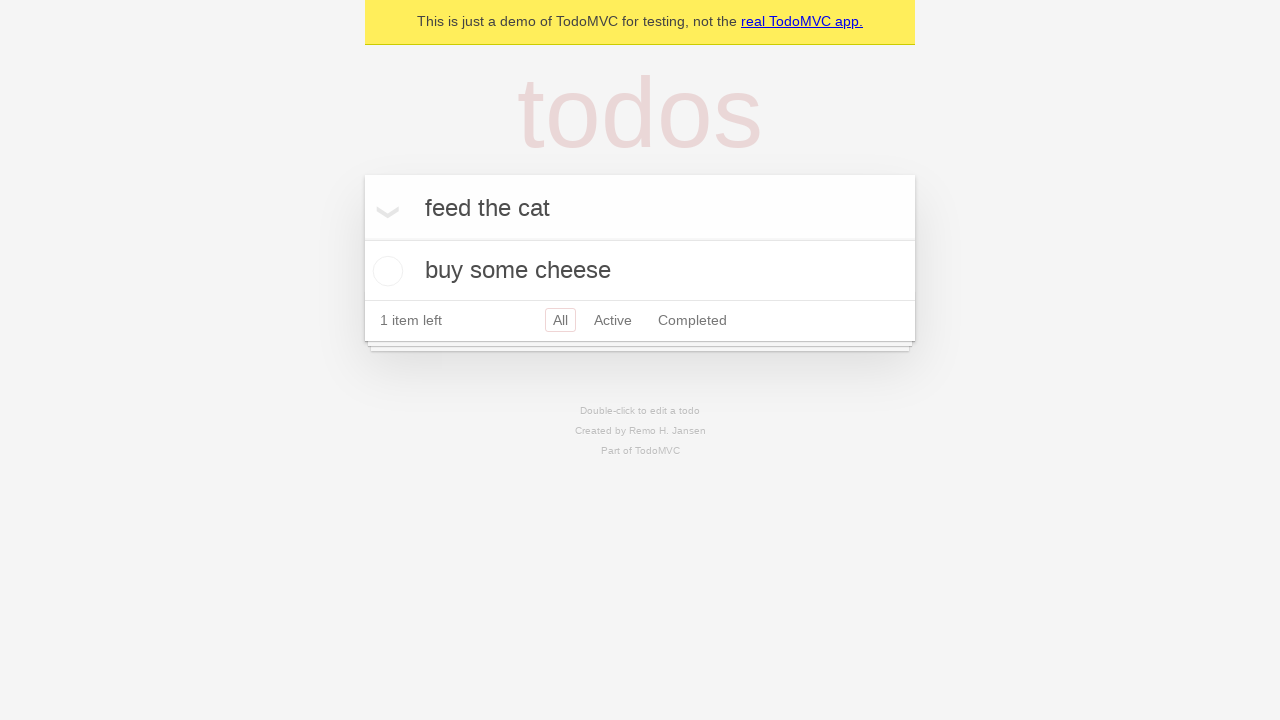

Pressed Enter to create todo 'feed the cat' on internal:attr=[placeholder="What needs to be done?"i]
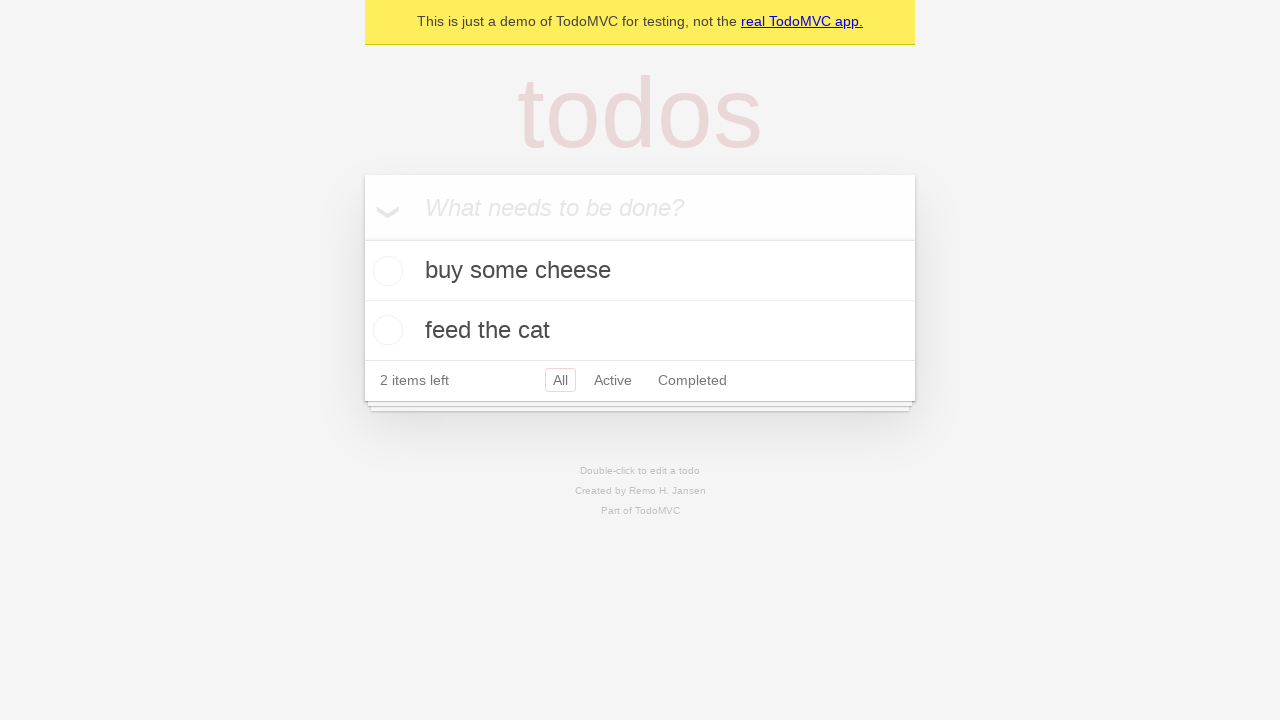

Located all todo items on page
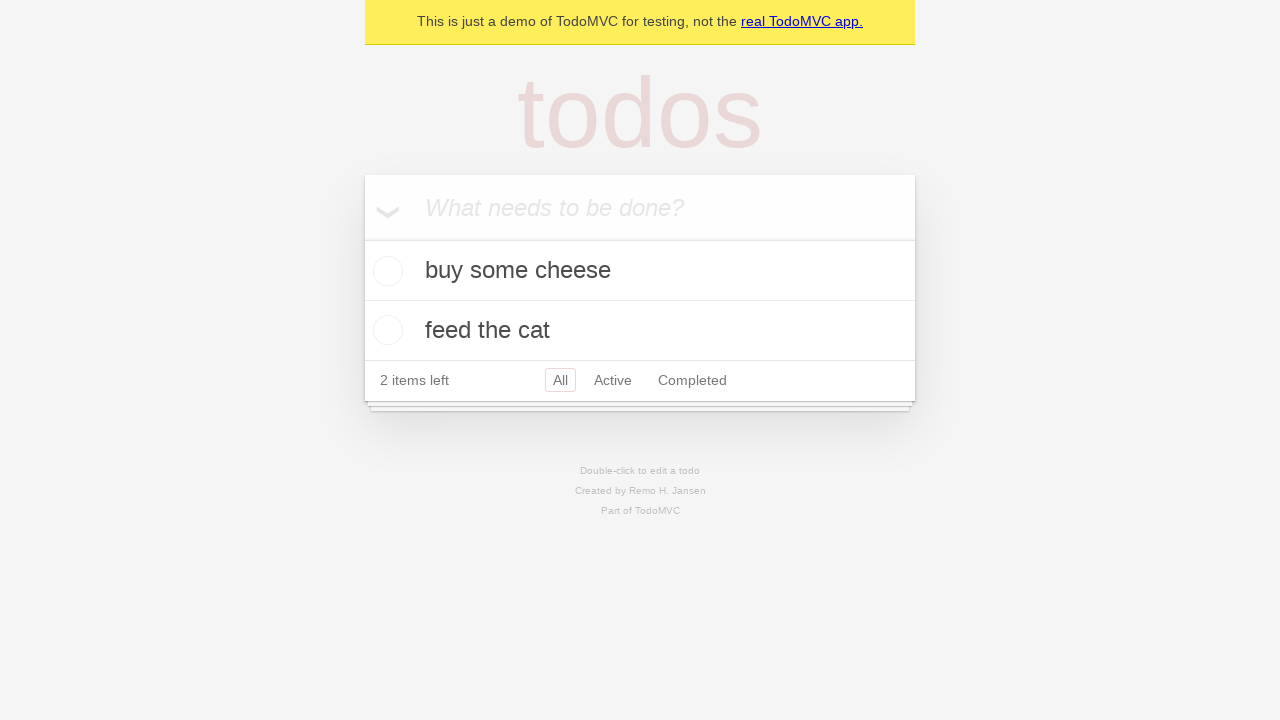

Located checkbox for first todo item
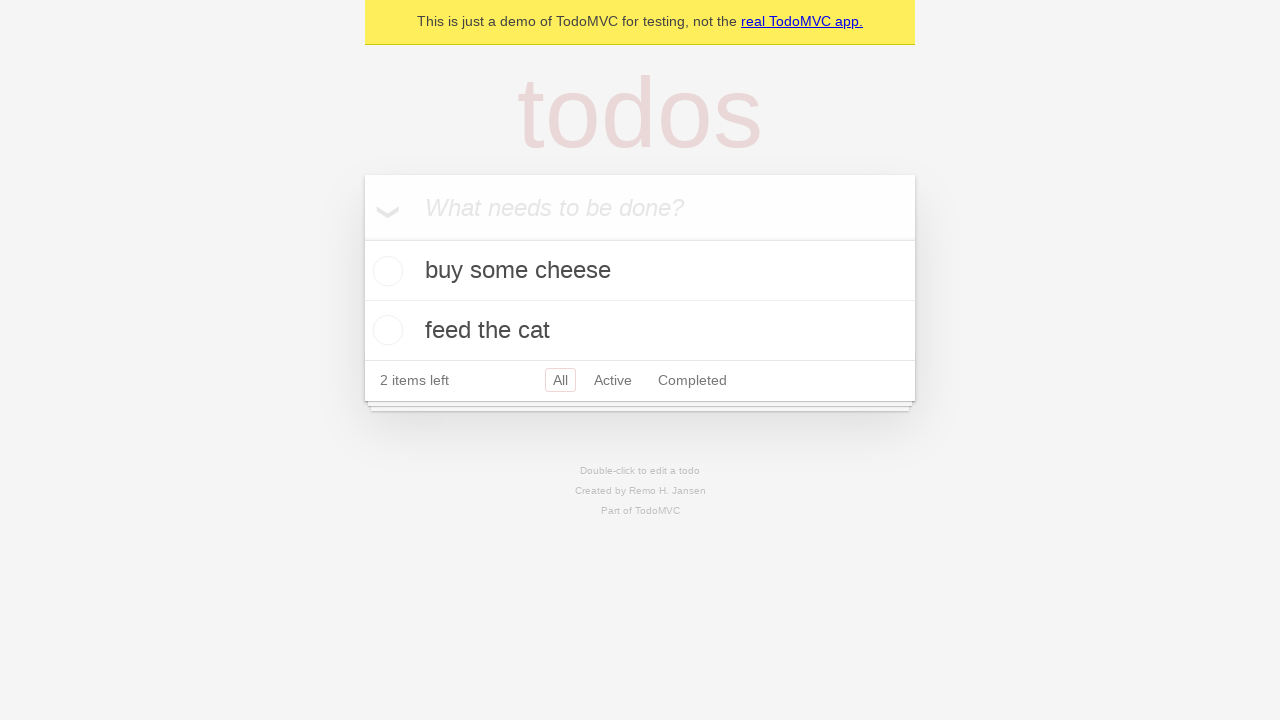

Checked the first todo item at (385, 271) on internal:testid=[data-testid="todo-item"s] >> nth=0 >> internal:role=checkbox
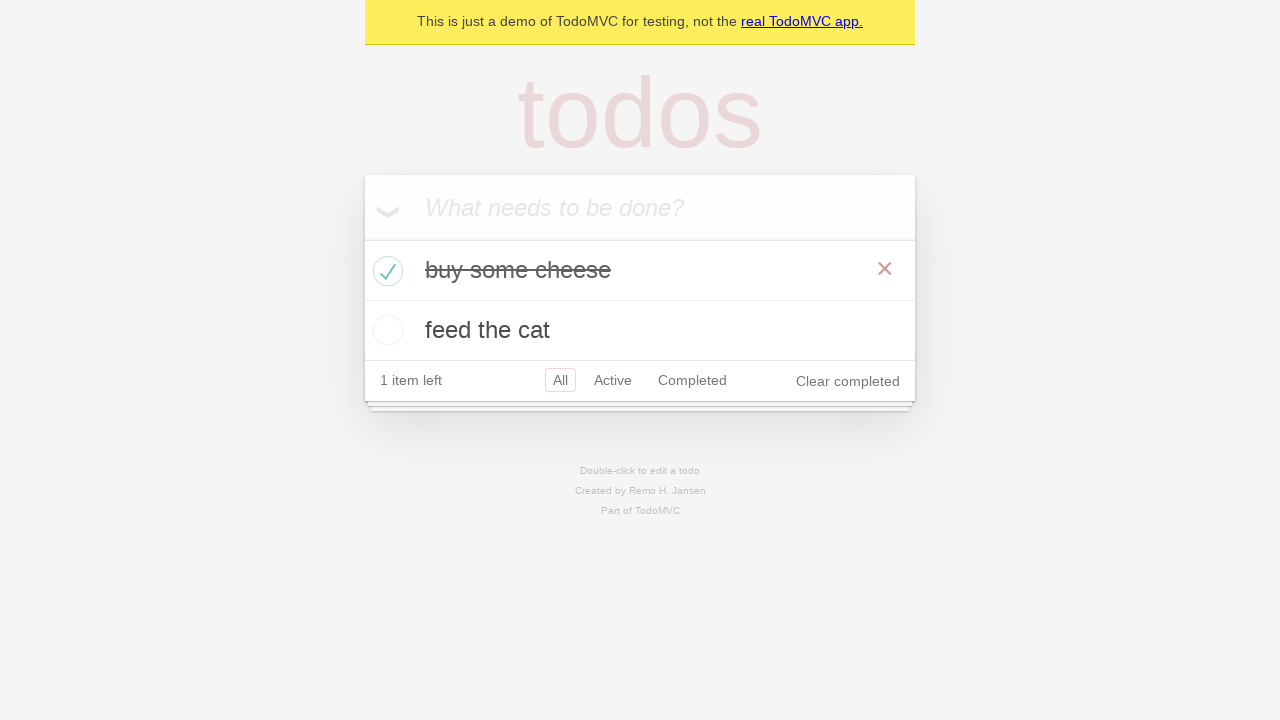

Reloaded the page to test data persistence
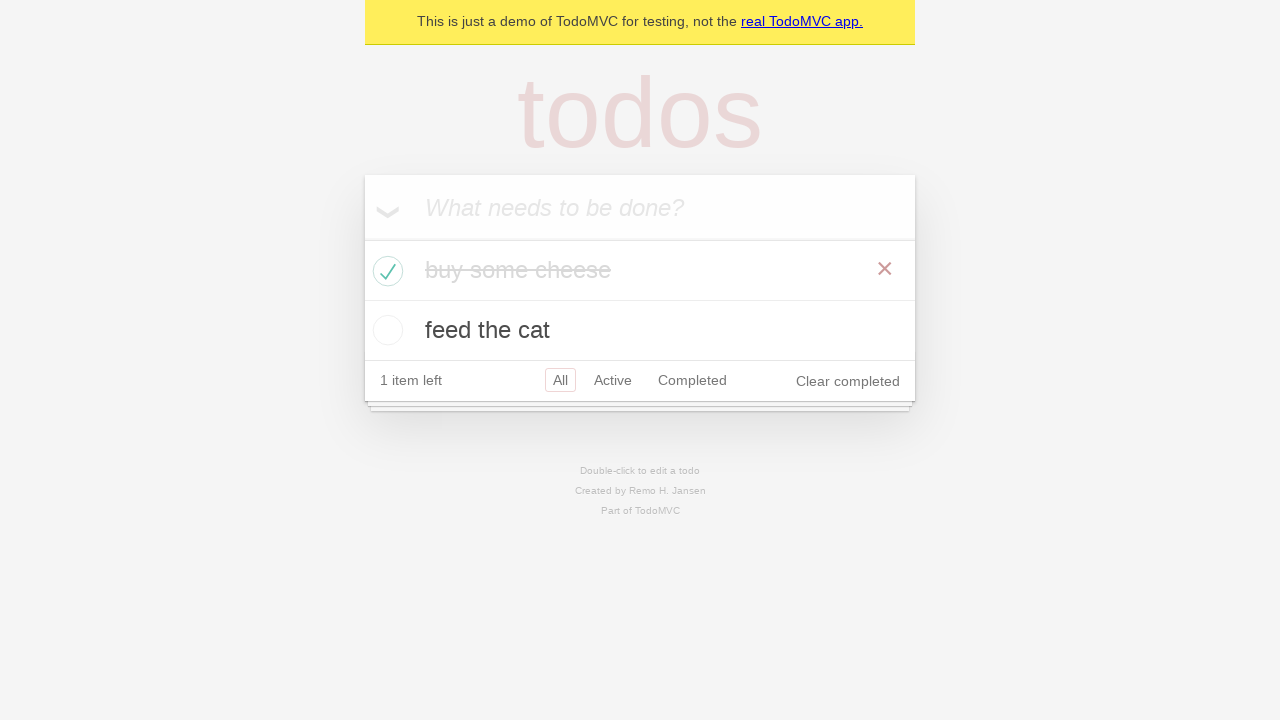

Waited for todos to reload after page refresh
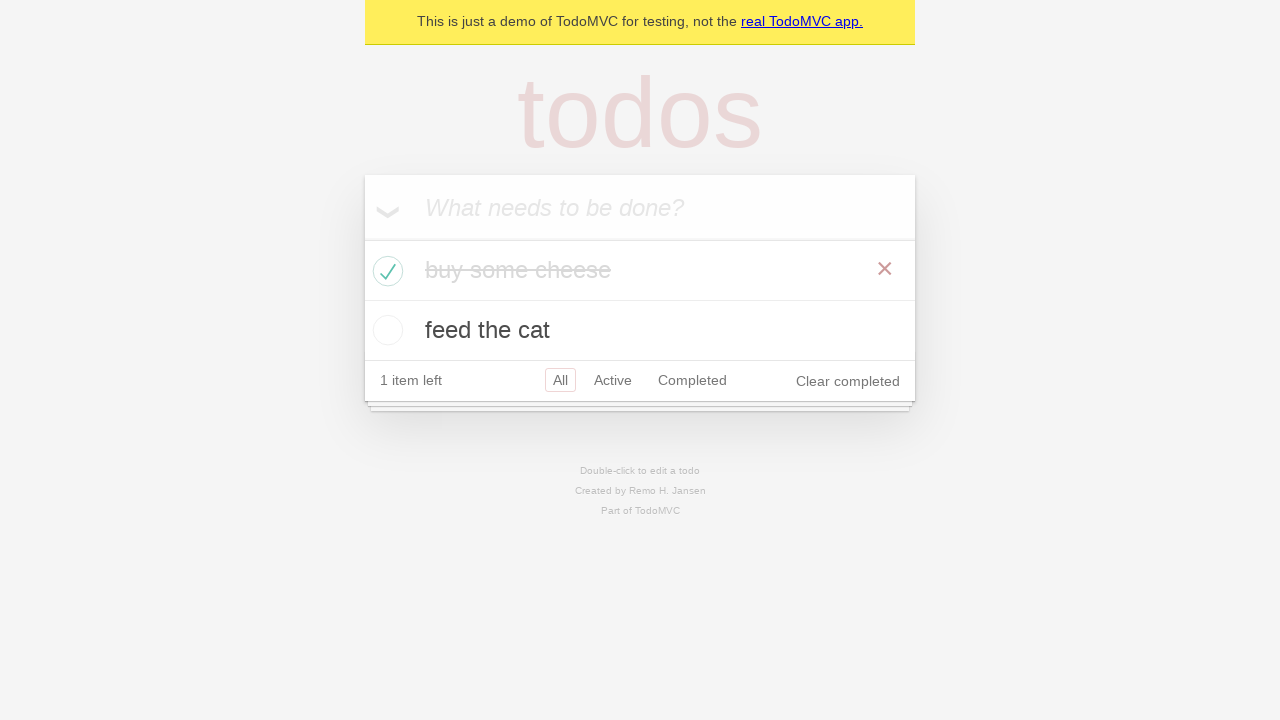

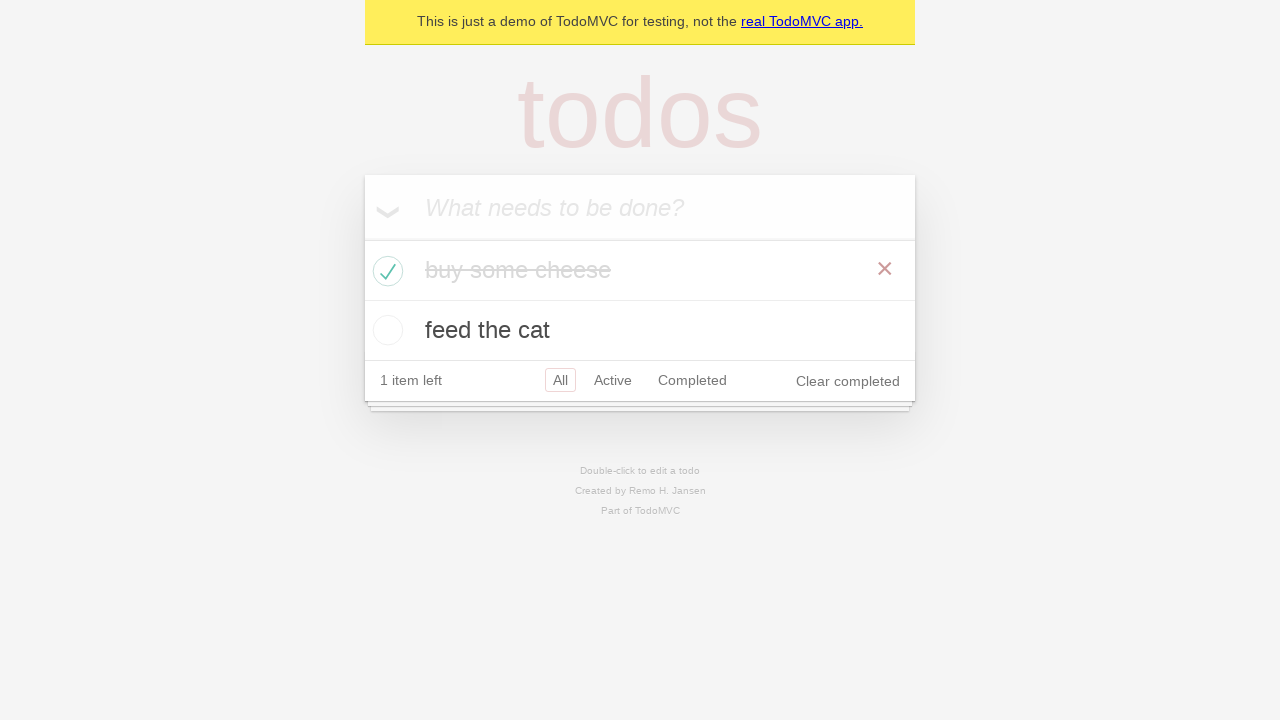